Tests radio button functionality on a flight booking practice page by clicking the round-trip radio button and verifying that the return date field becomes enabled (checking the style attribute changes).

Starting URL: https://rahulshettyacademy.com/dropdownsPractise/

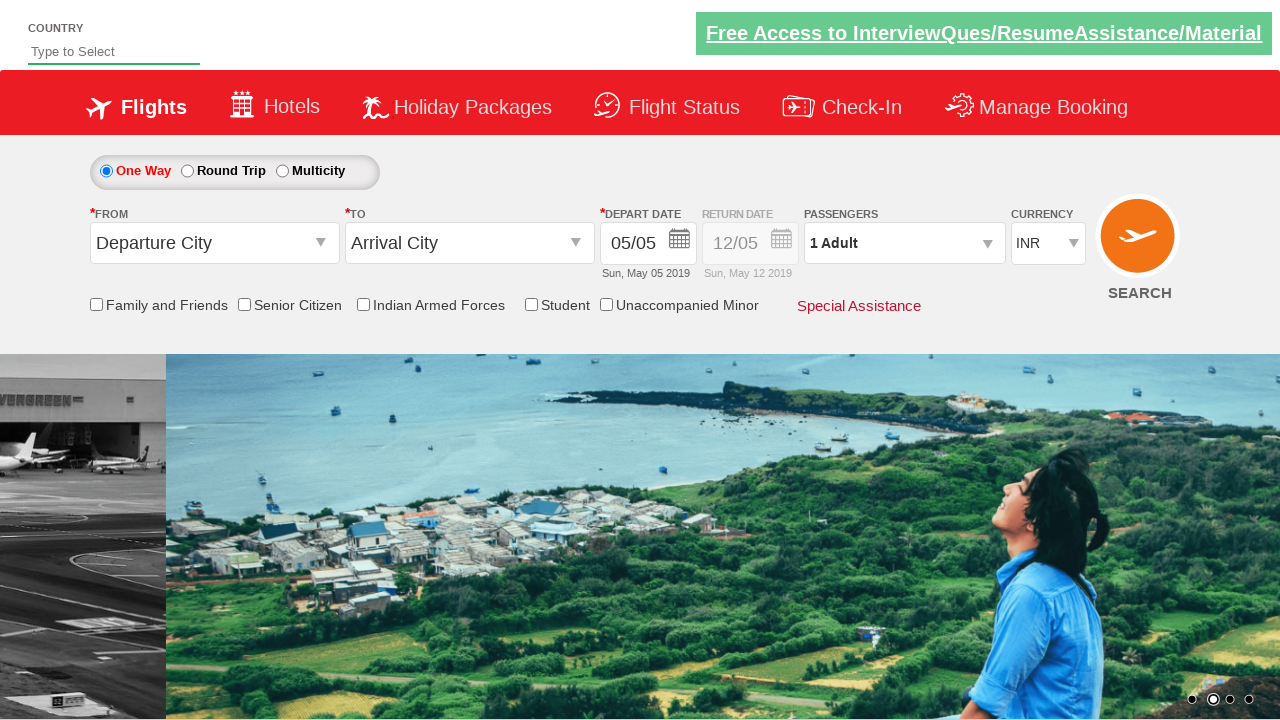

Checked initial state of return date field - should be disabled
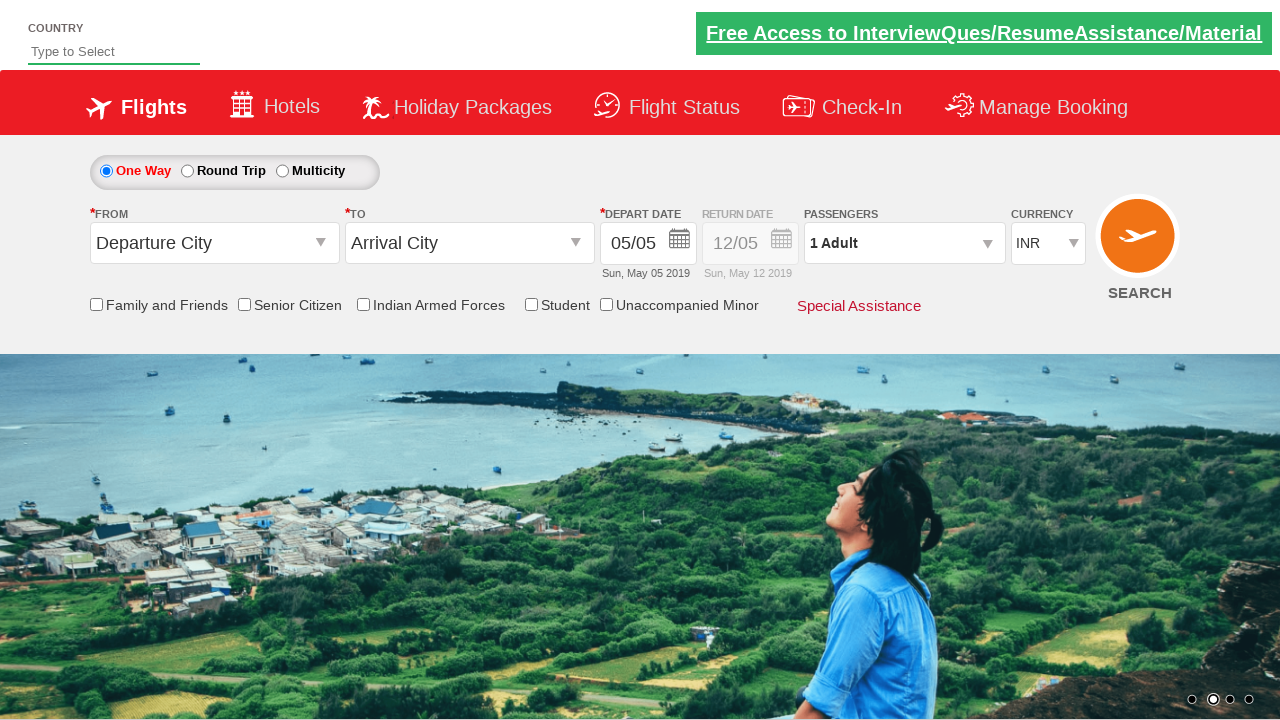

Retrieved initial style attribute of return date container
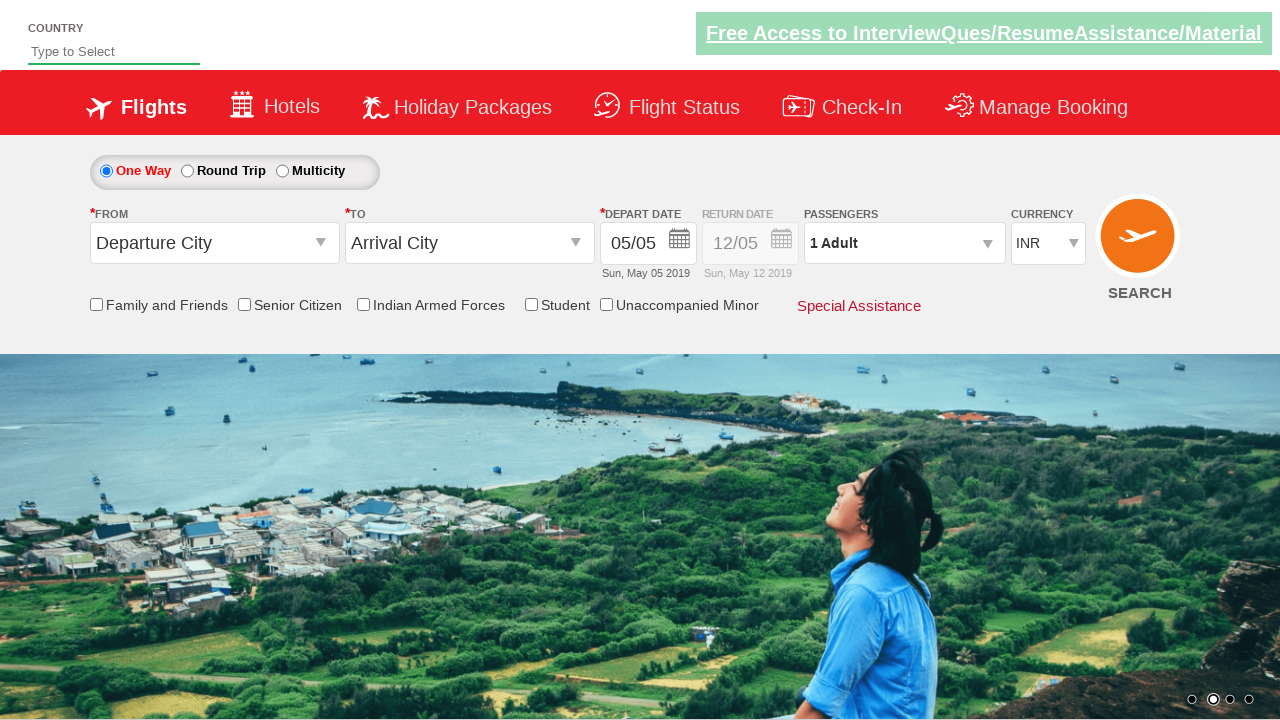

Clicked round-trip radio button at (187, 171) on #ctl00_mainContent_rbtnl_Trip_1
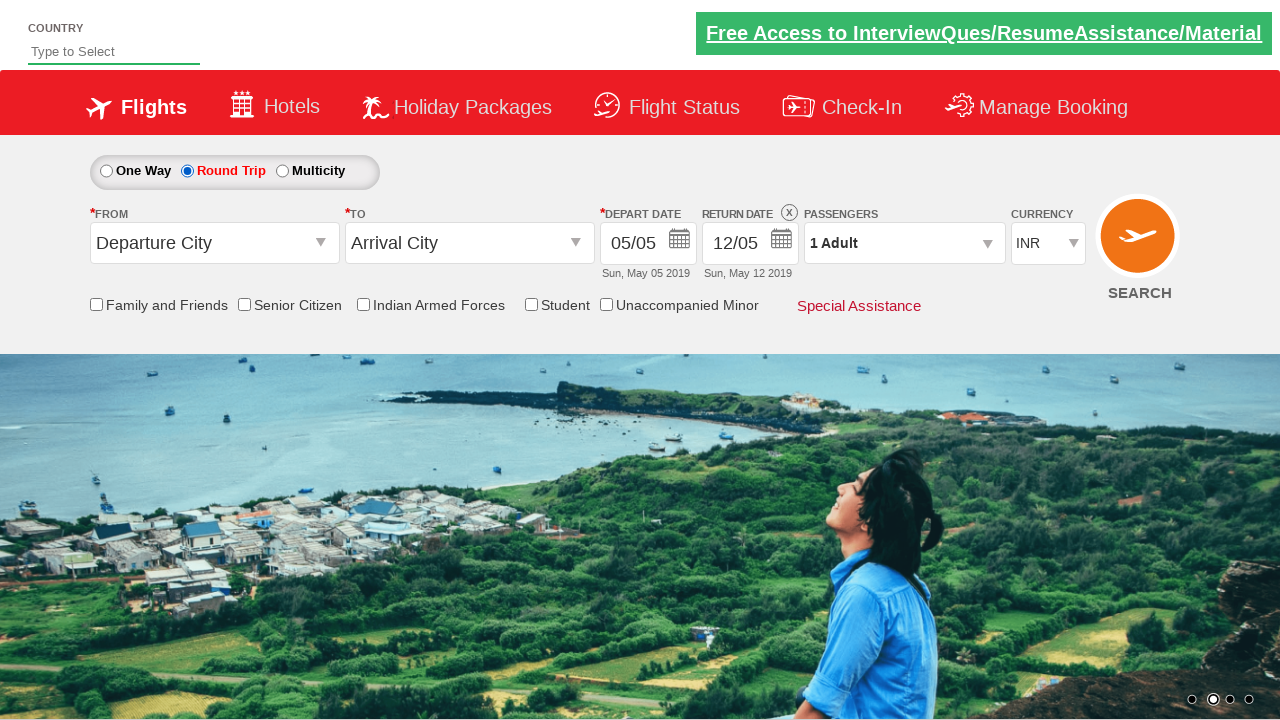

Checked return date field state after clicking round-trip radio button - should now be enabled
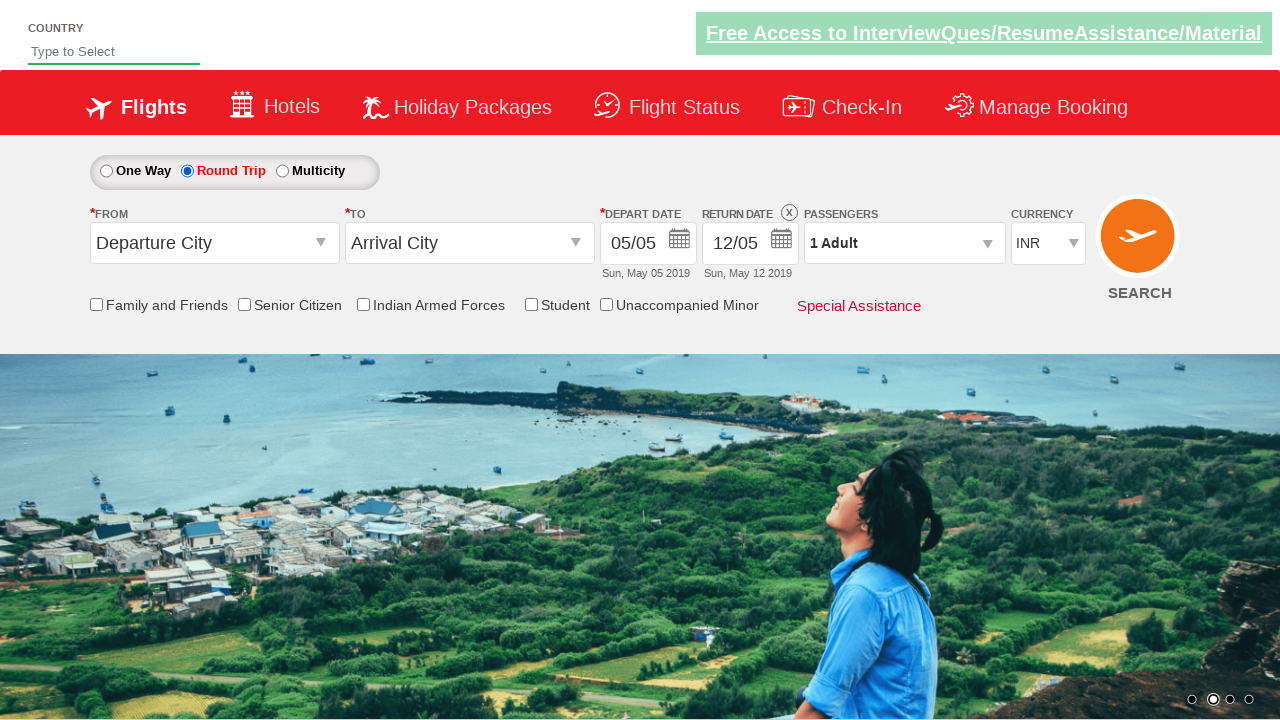

Retrieved style attribute of return date container after clicking radio button
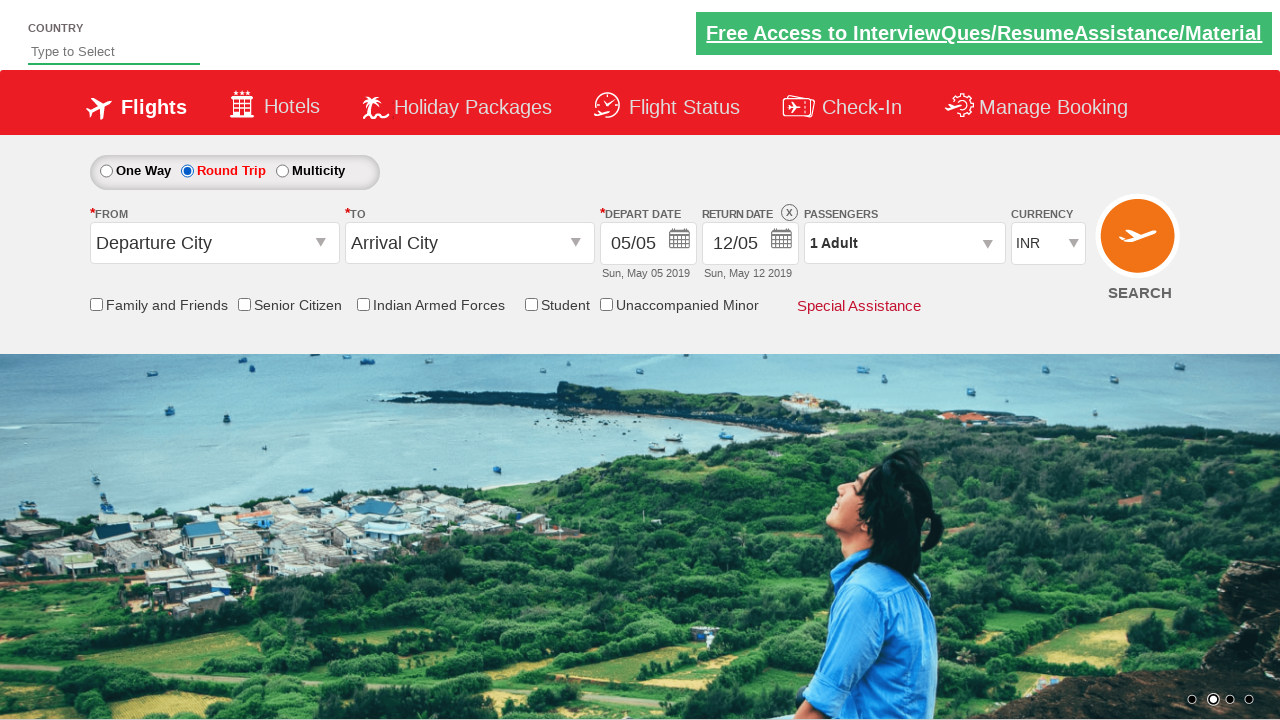

Verified that return date container style contains '1' indicating it is enabled
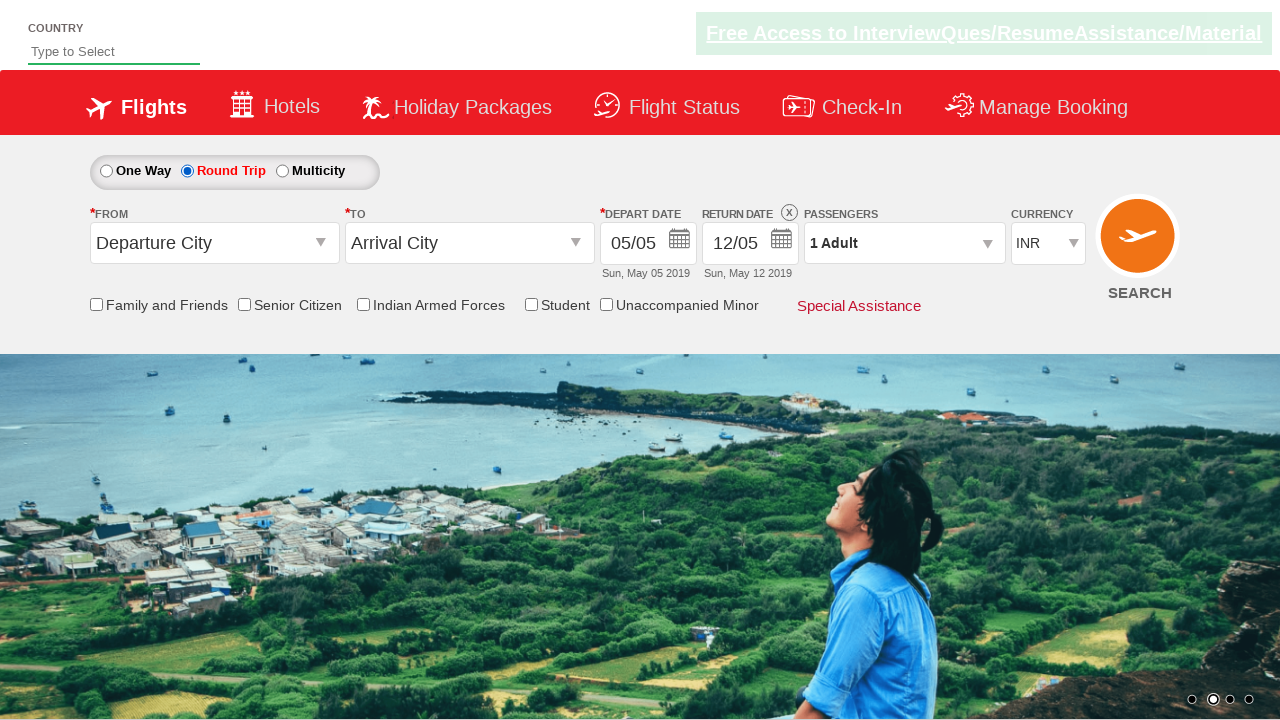

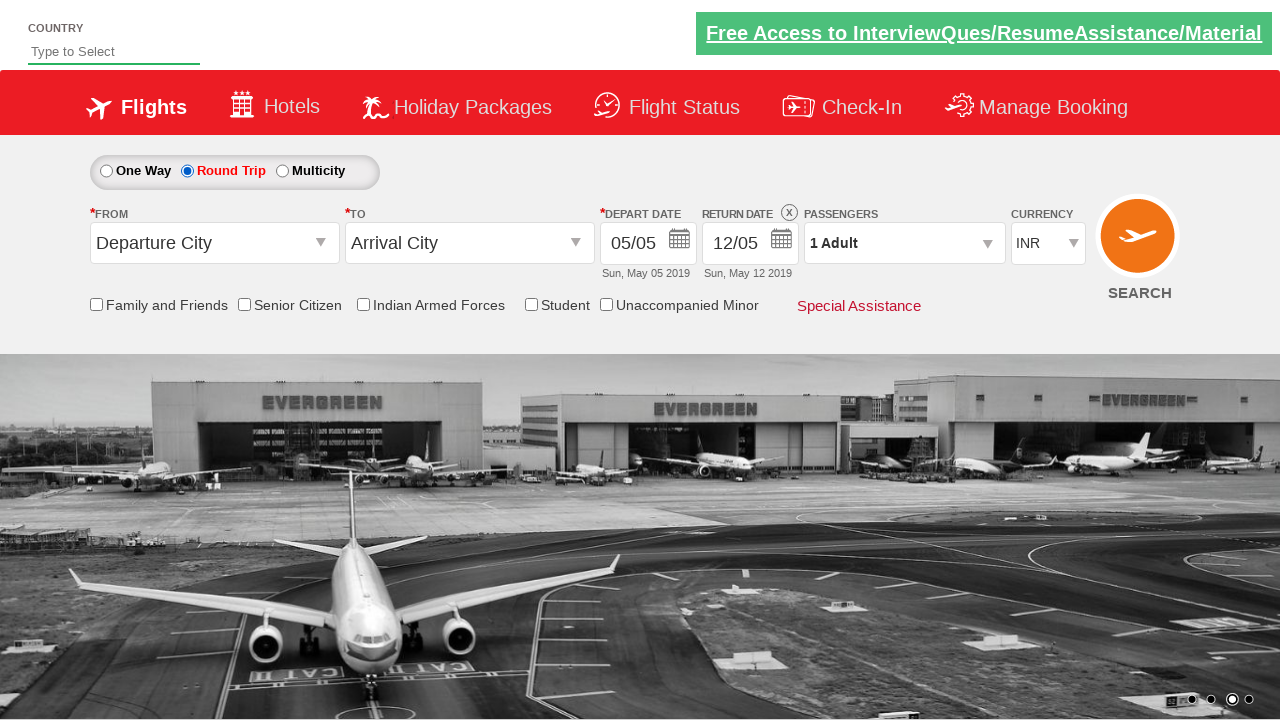